Navigates to the Lumen homepage, maximizes the browser window, and retrieves the page title and URL for verification.

Starting URL: https://www.lumen.com/en-us/home.htm

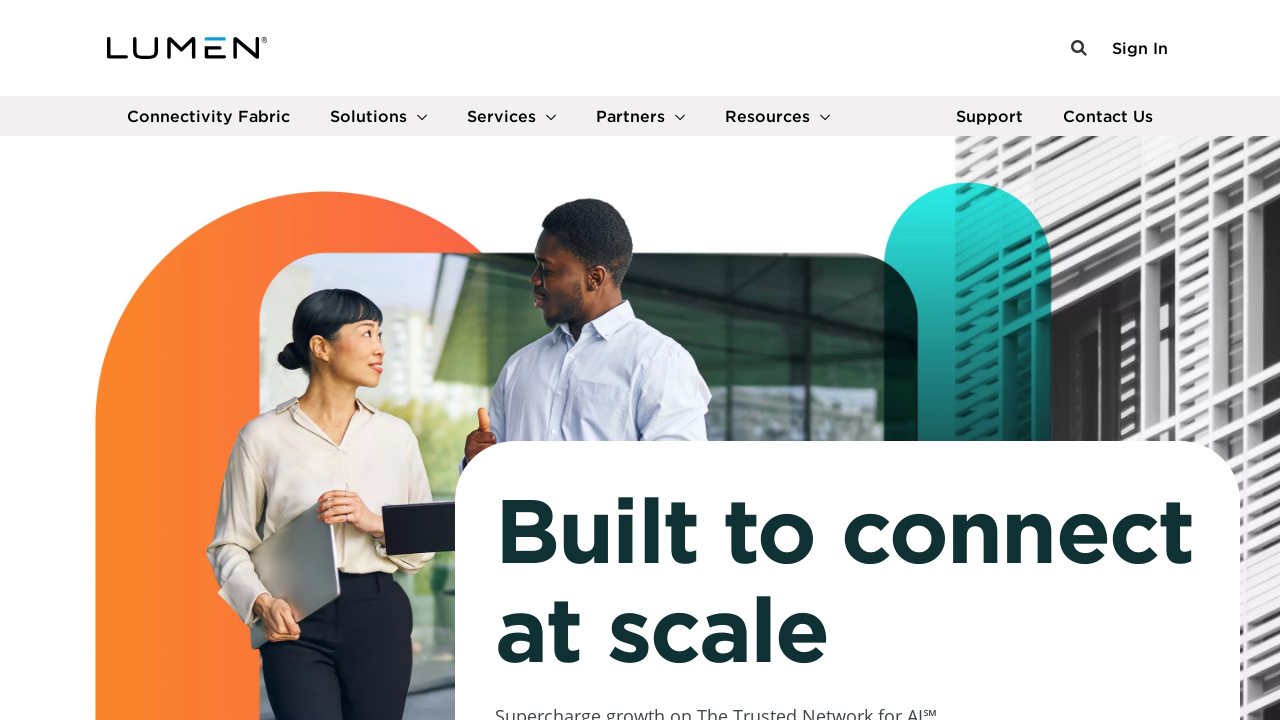

Set viewport size to 1920x1080 to maximize browser window
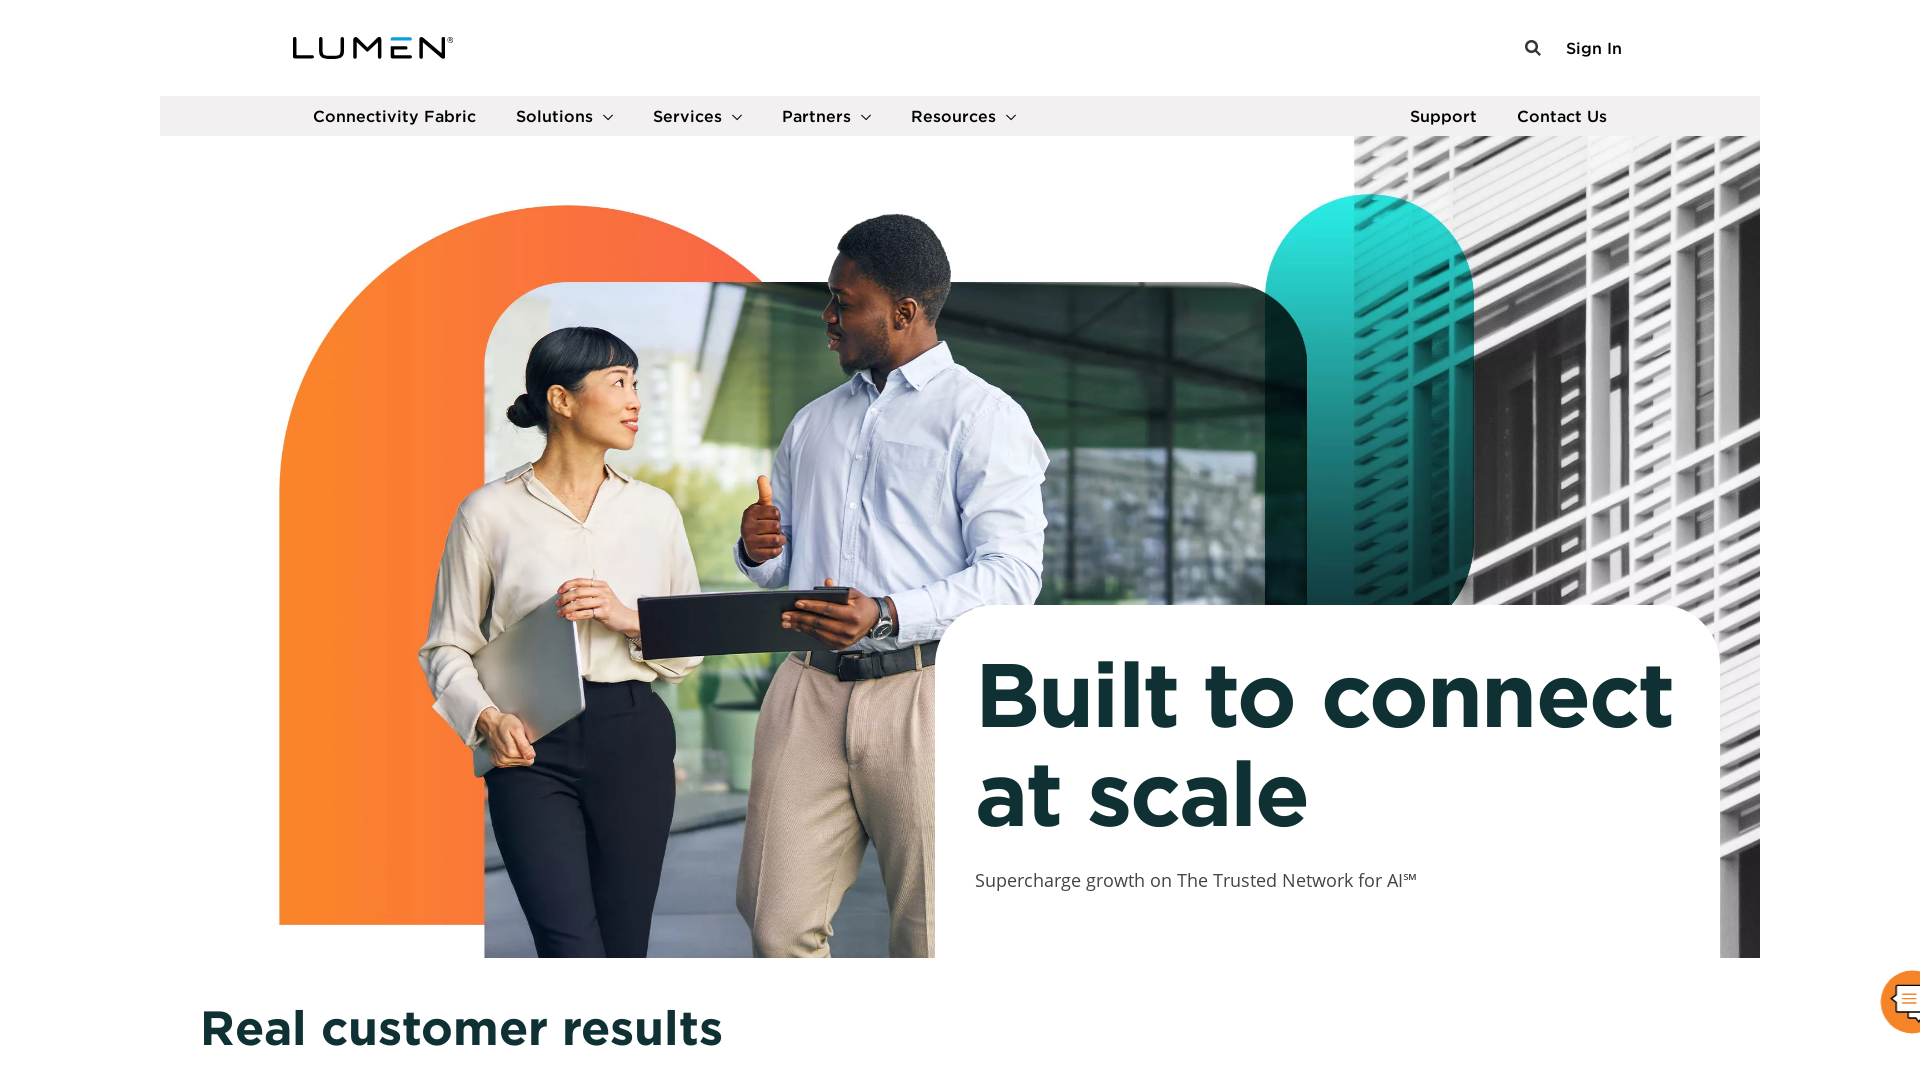

Retrieved page title: AI-Ready Networking & Secure Cloud Solutions | Lumen Technologies
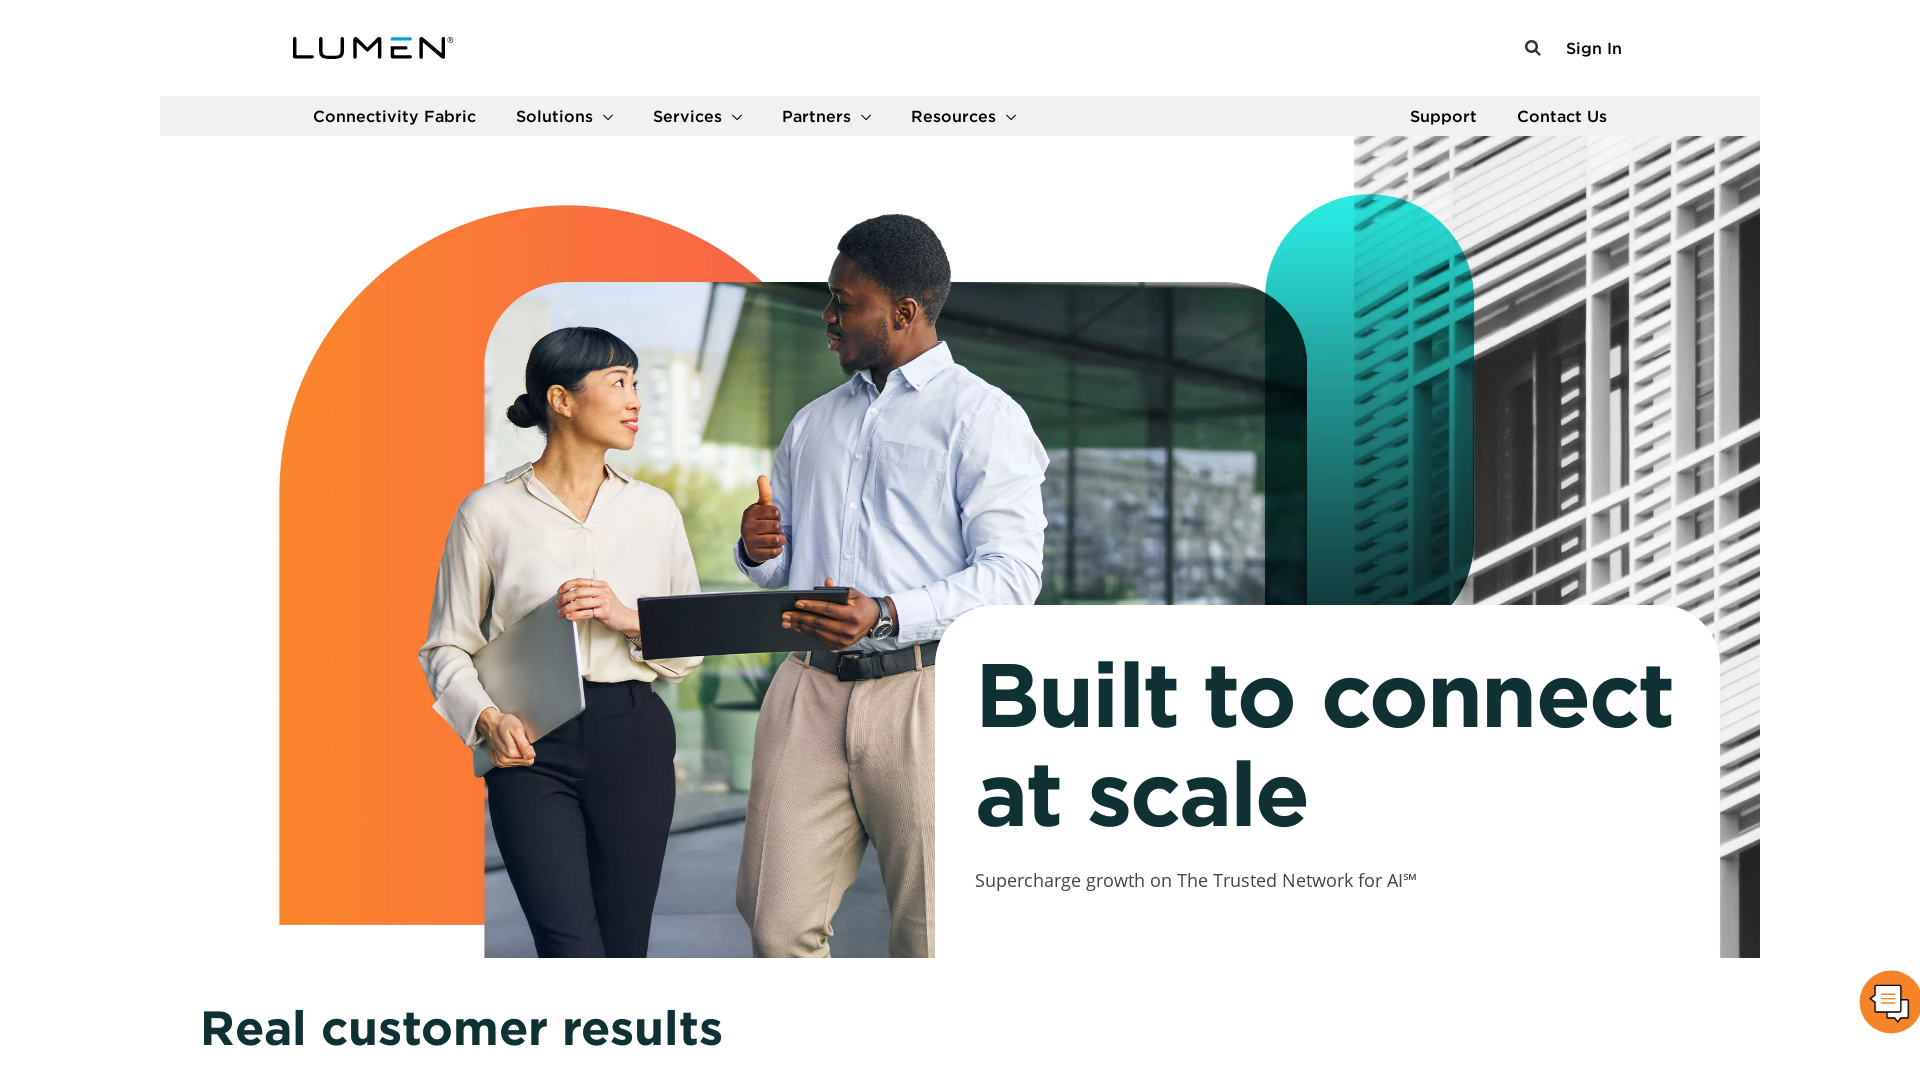

Retrieved current URL: https://www.lumen.com/en-us/home.htm.html
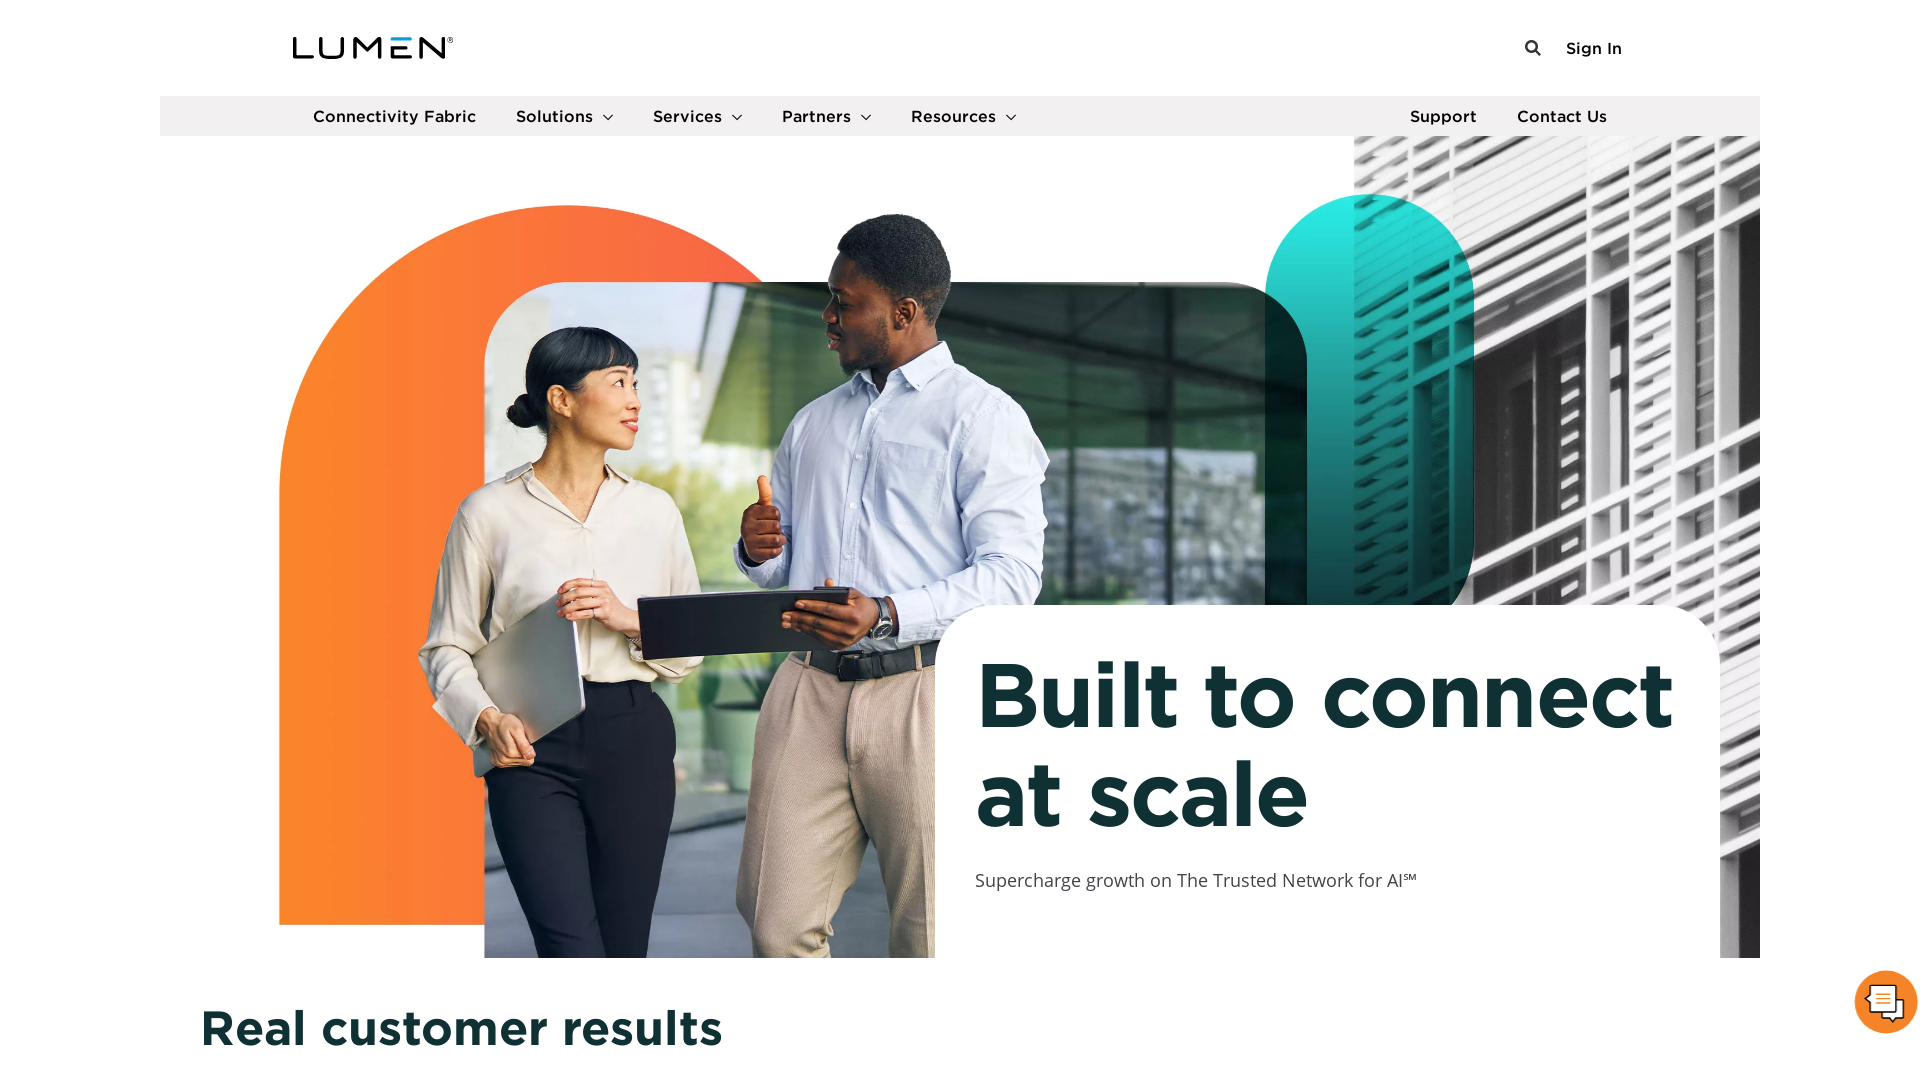

Waited for page to reach domcontentloaded state
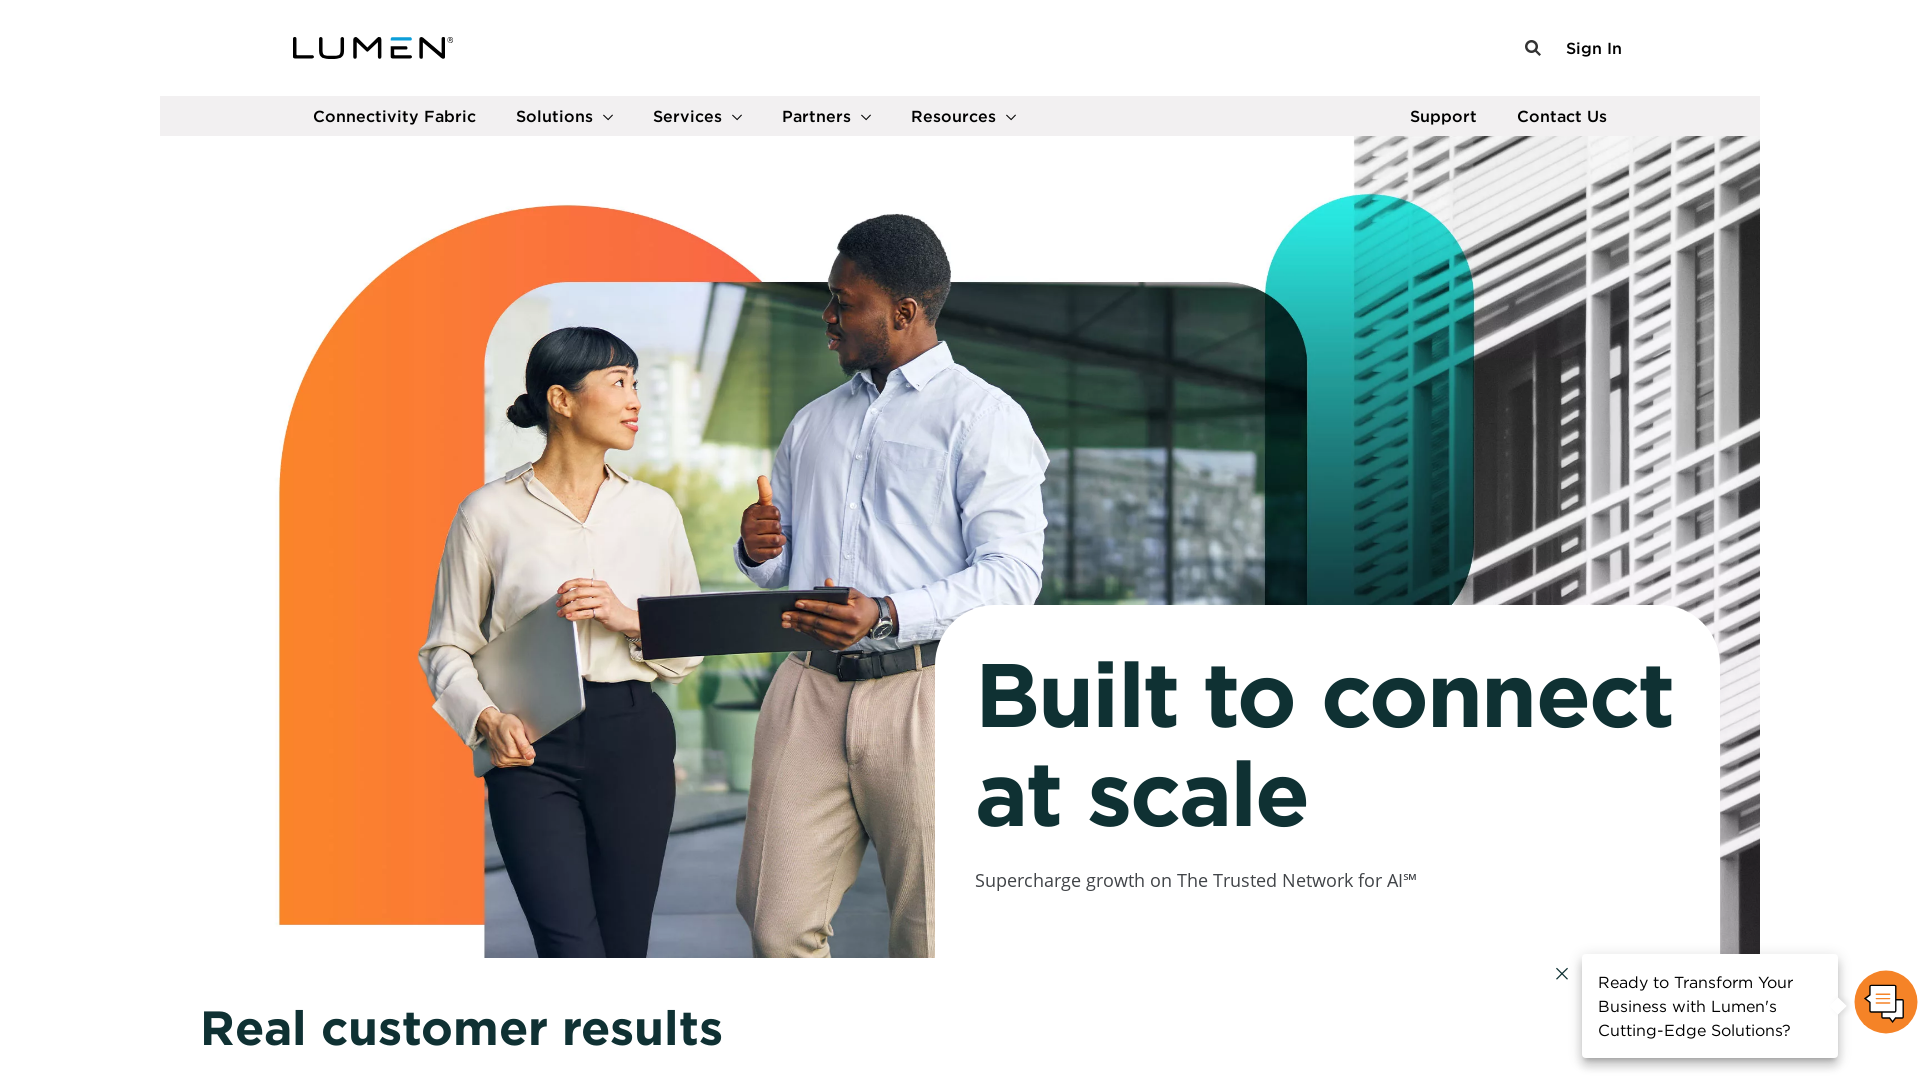

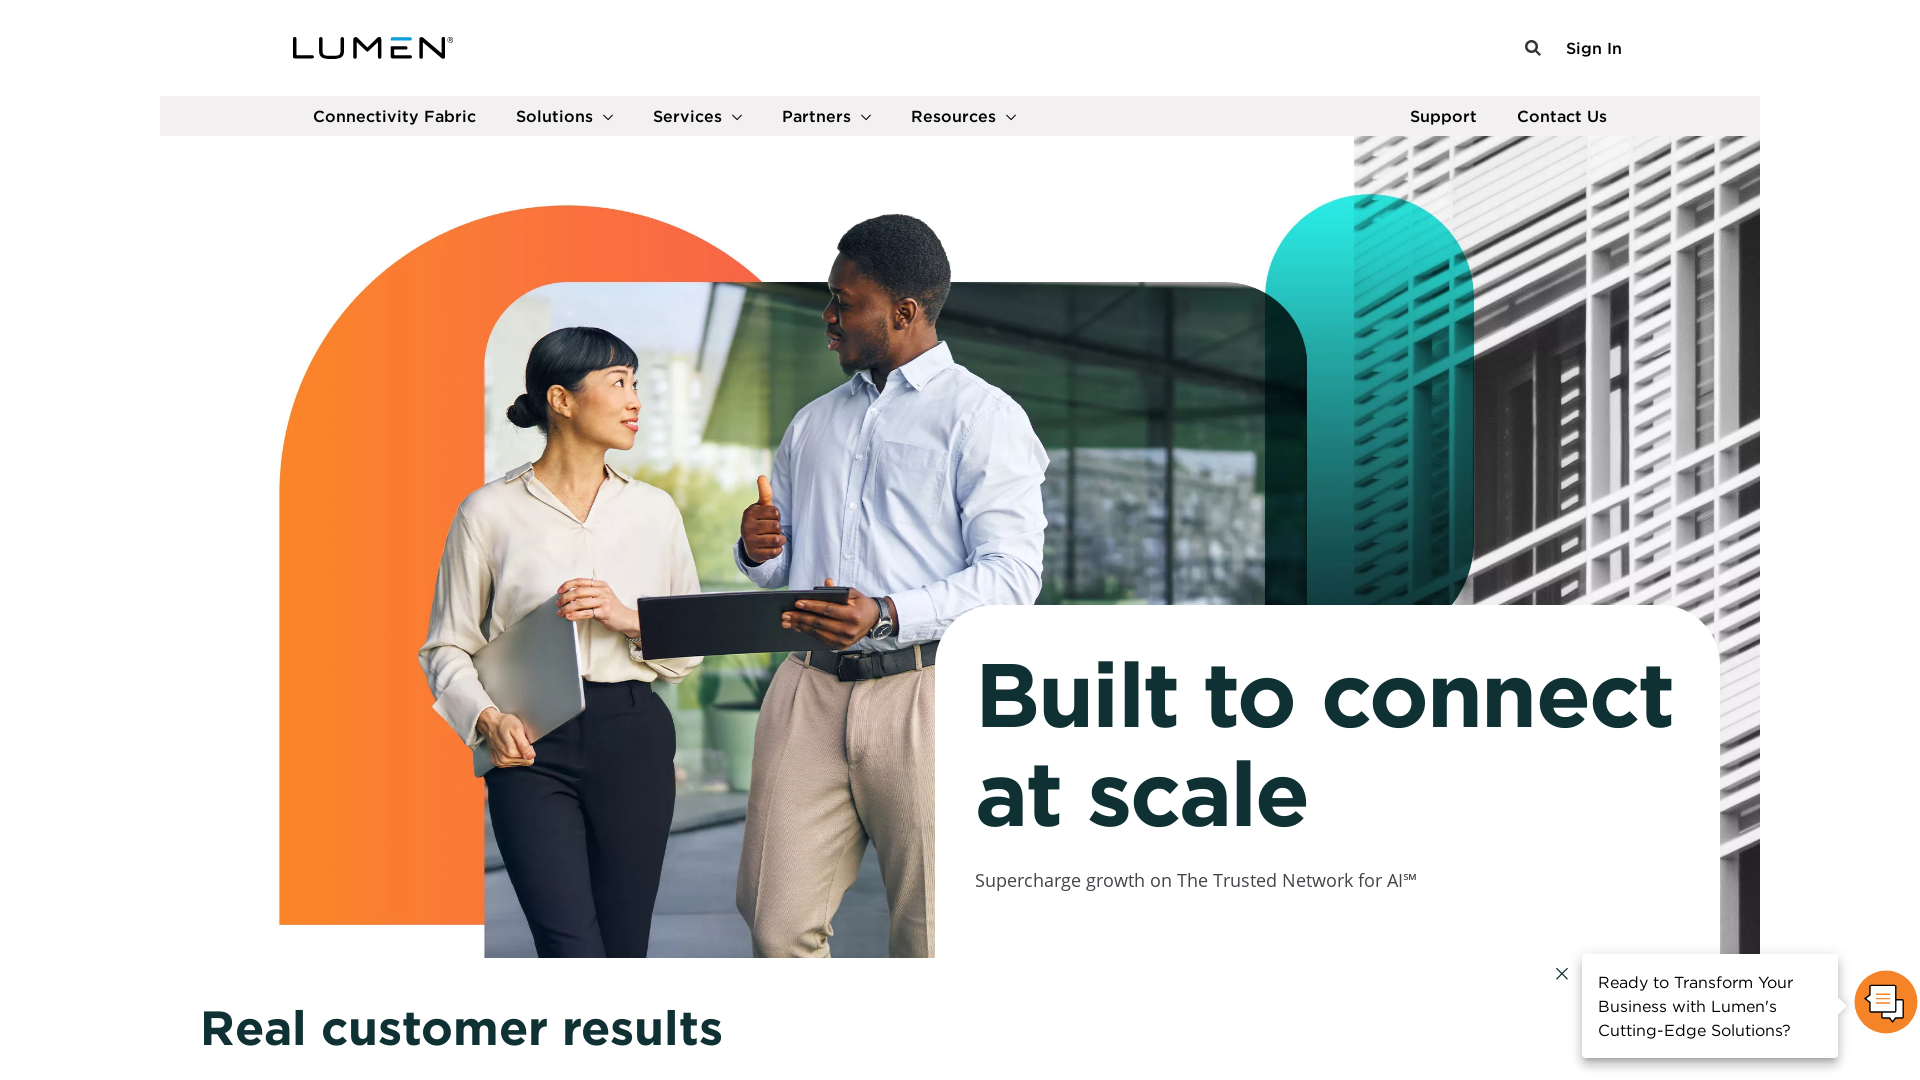